Tests basic browser navigation functionality by visiting a website, navigating to a subpage, going back, and refreshing the page.

Starting URL: https://rahulshettyacademy.com/

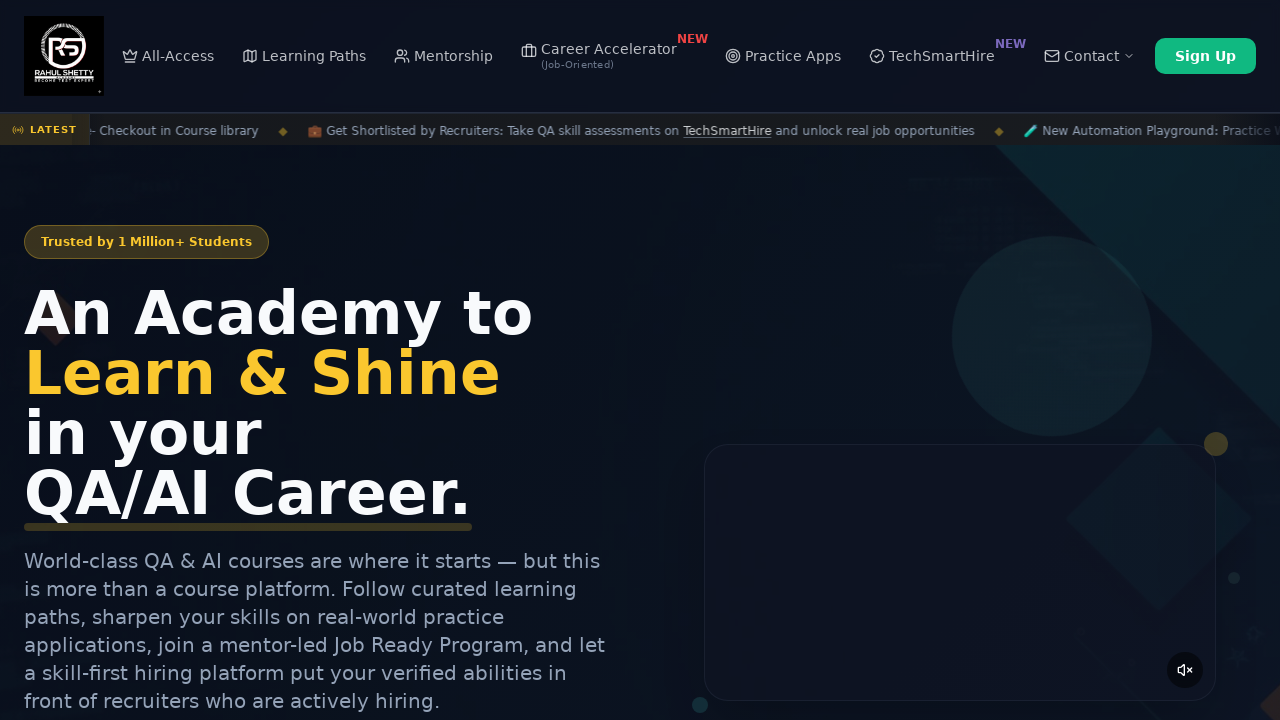

Navigated to AutomationPractice page
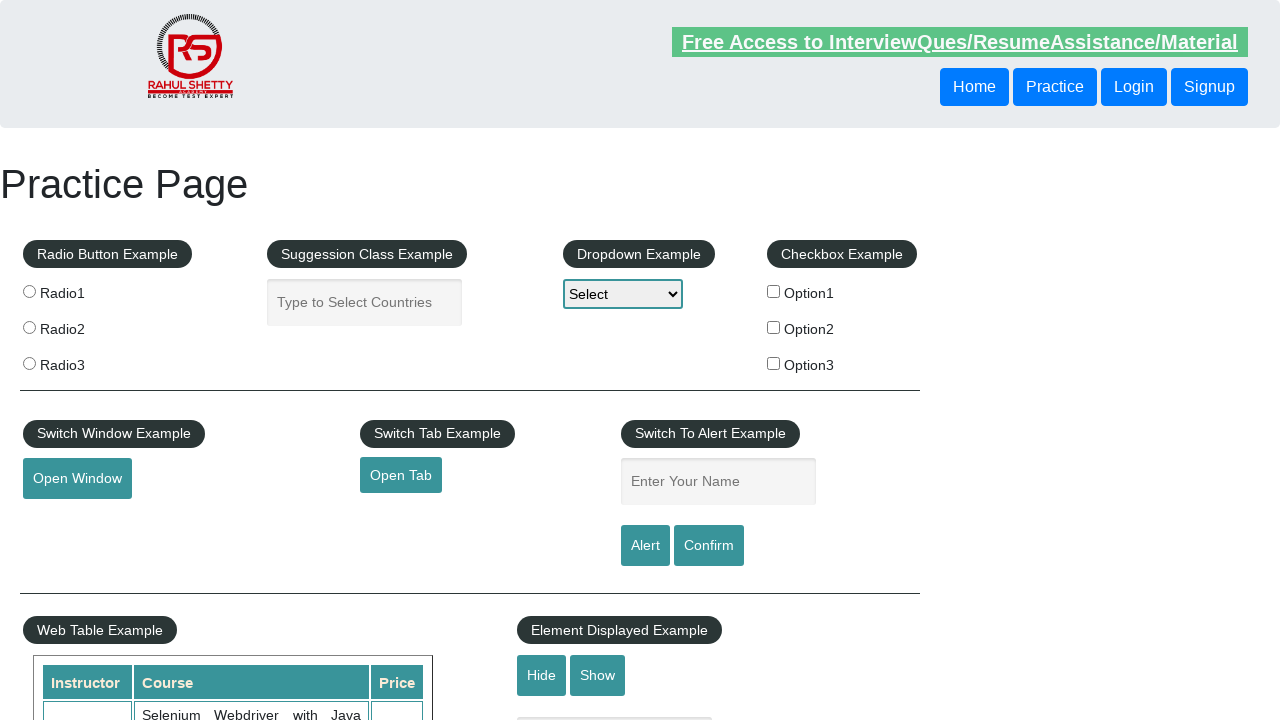

Navigated back to previous page
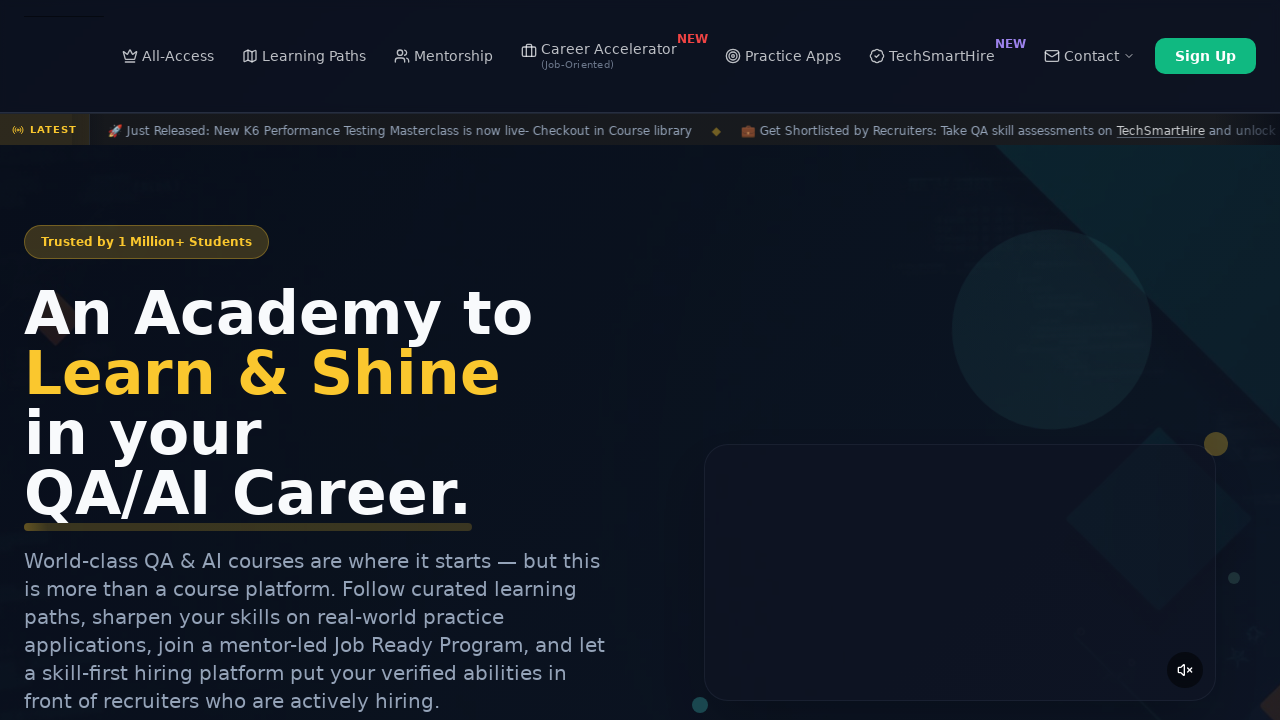

Refreshed the current page
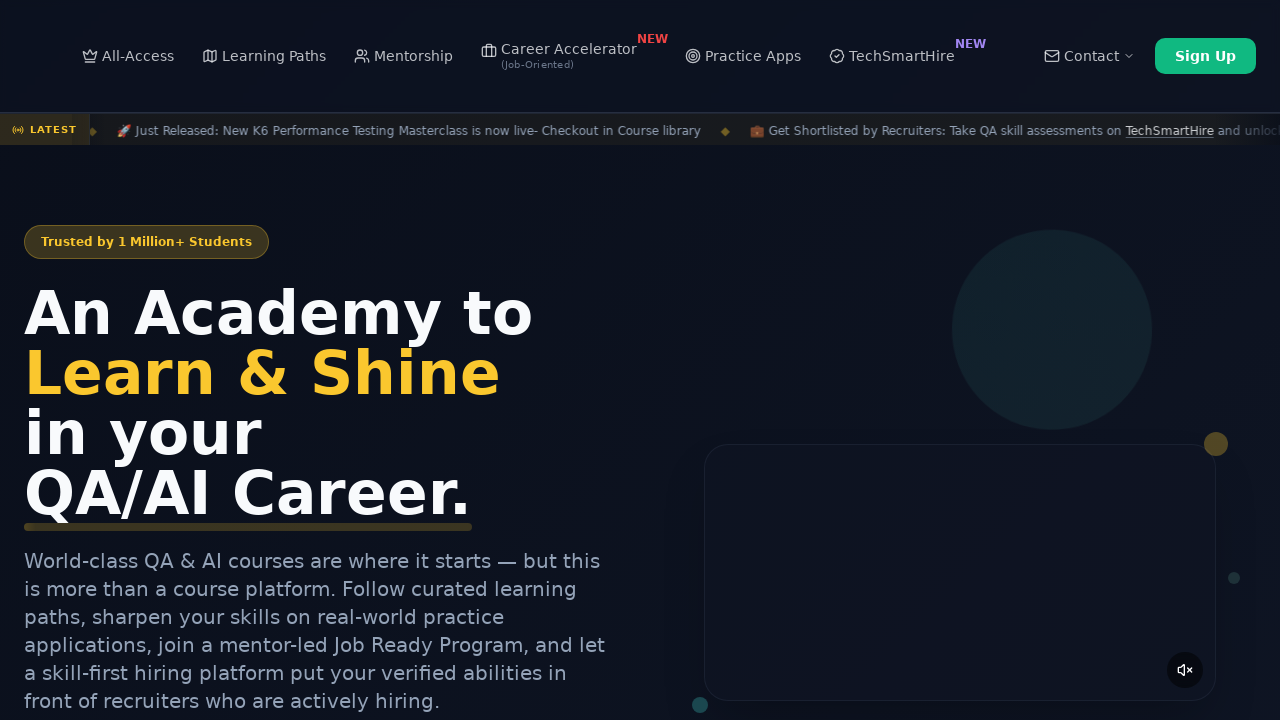

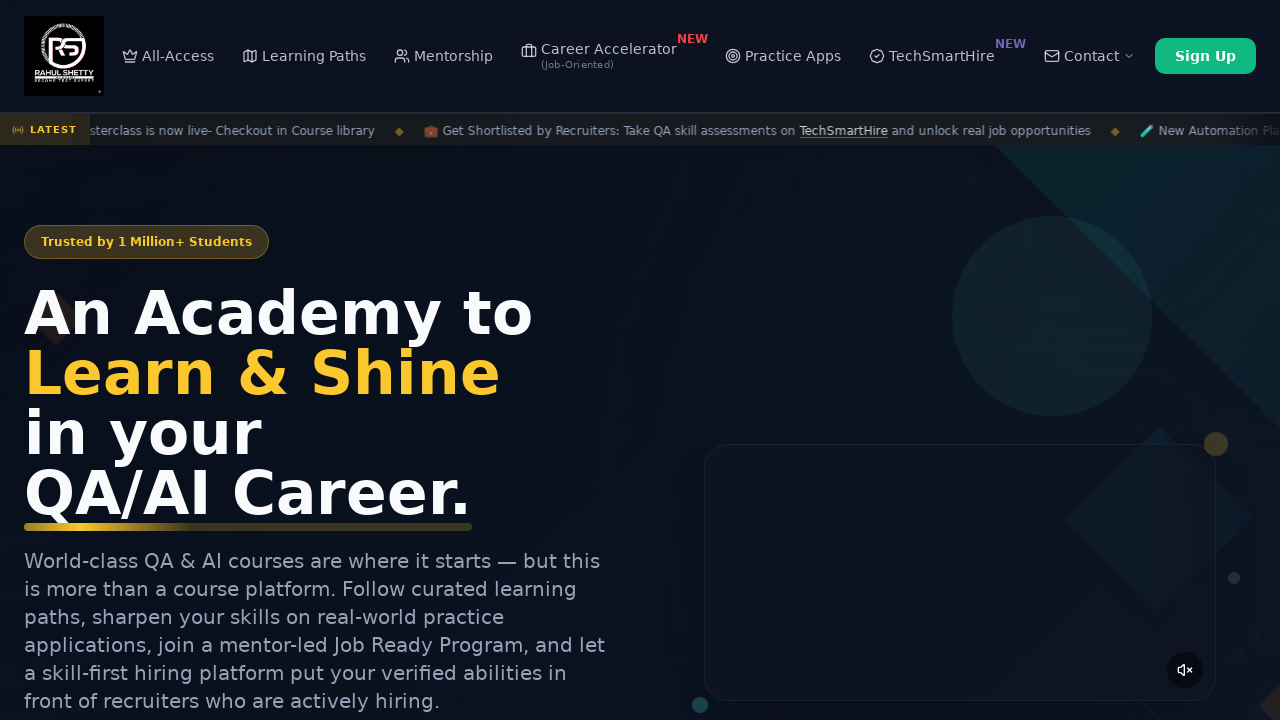